Fills the first name field with uppercase text by holding the SHIFT key while typing

Starting URL: https://awesomeqa.com/practice.html

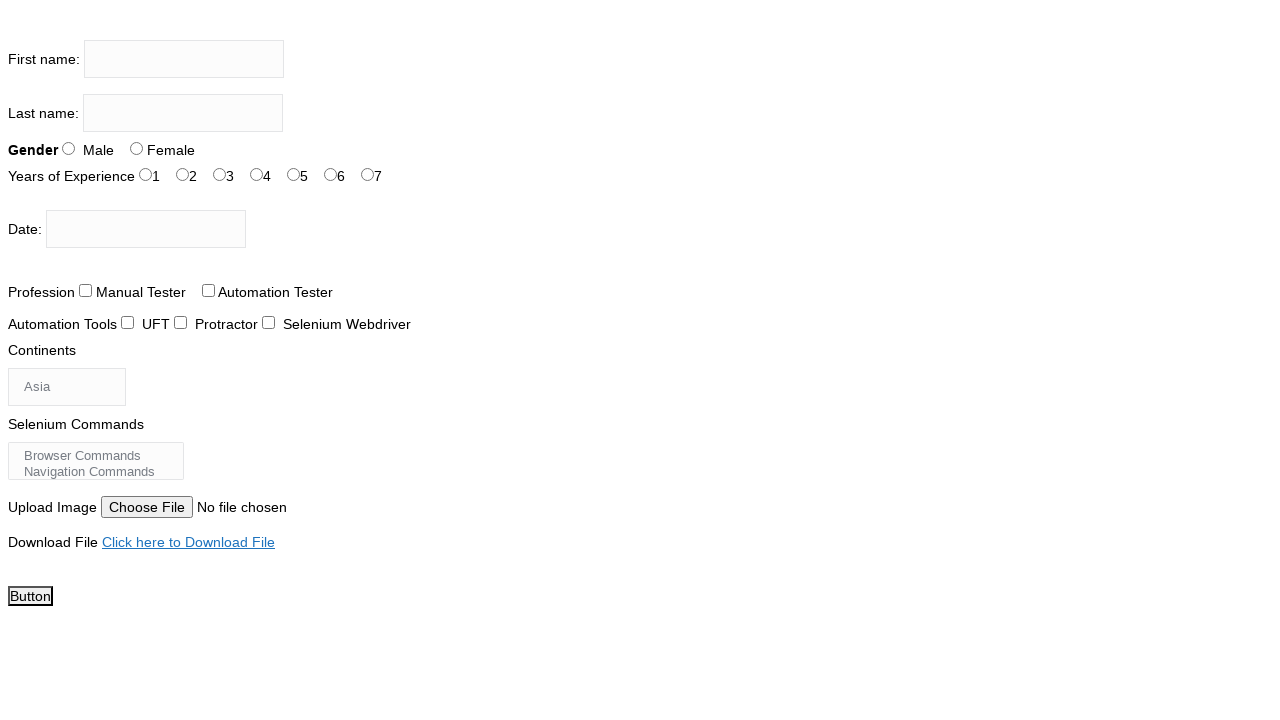

Located the first name input field
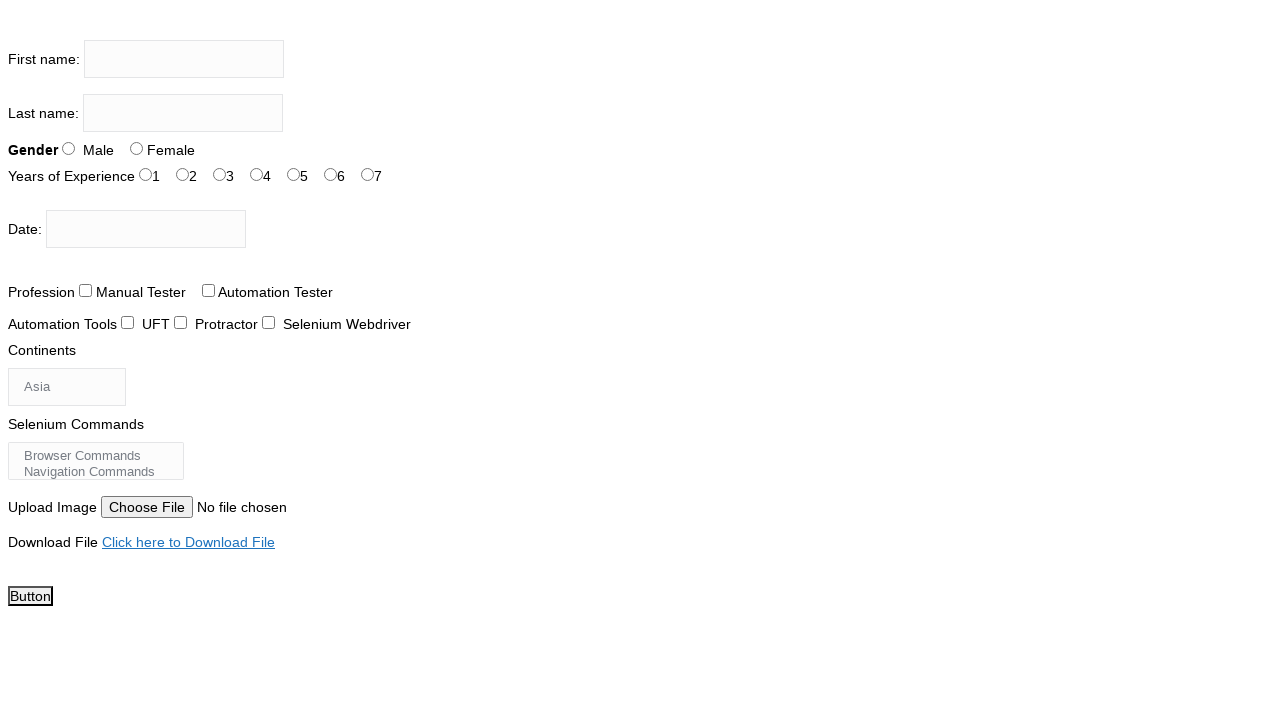

Pressed SHIFT key down
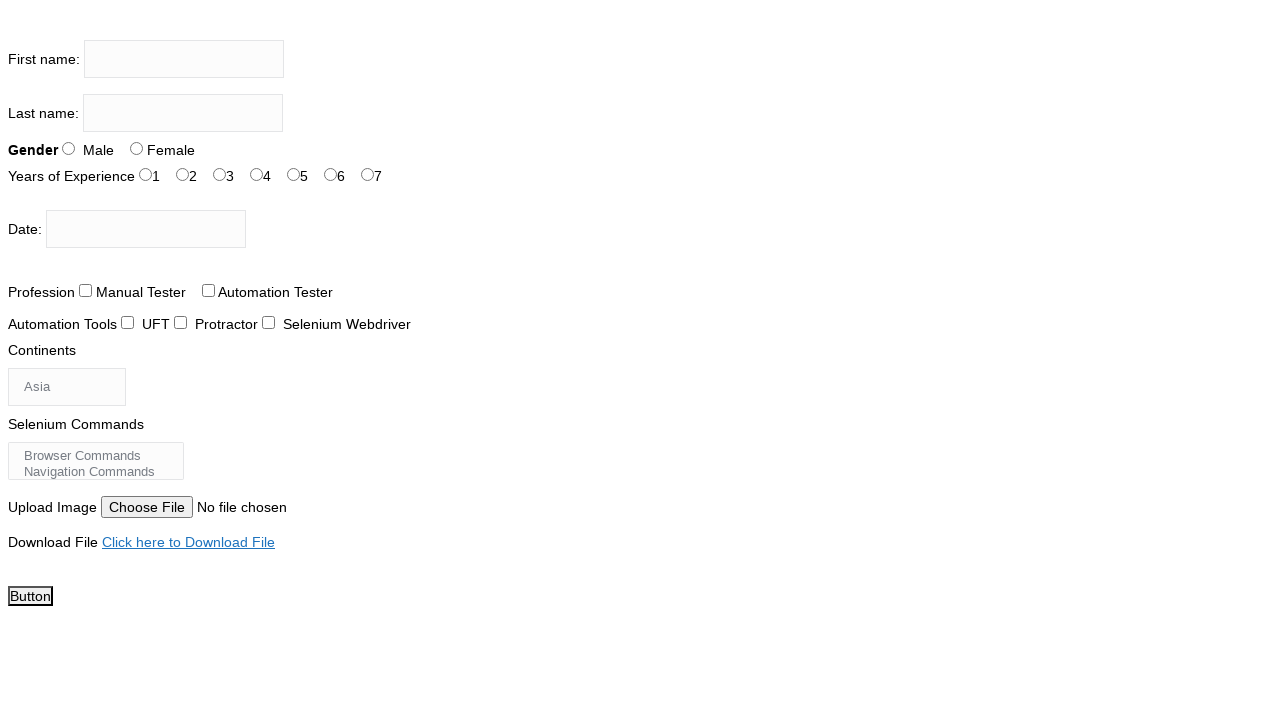

Filled first name field with 'VANDANA' while SHIFT key is held on input[name='firstname']
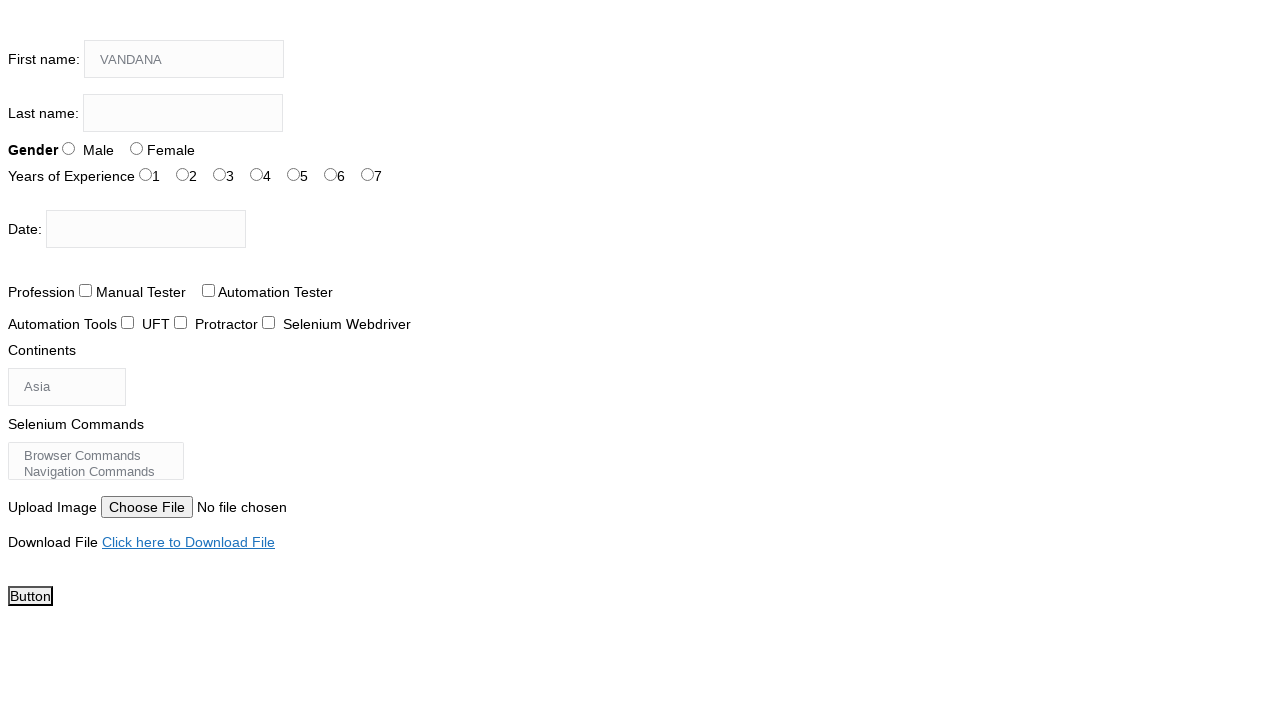

Released SHIFT key
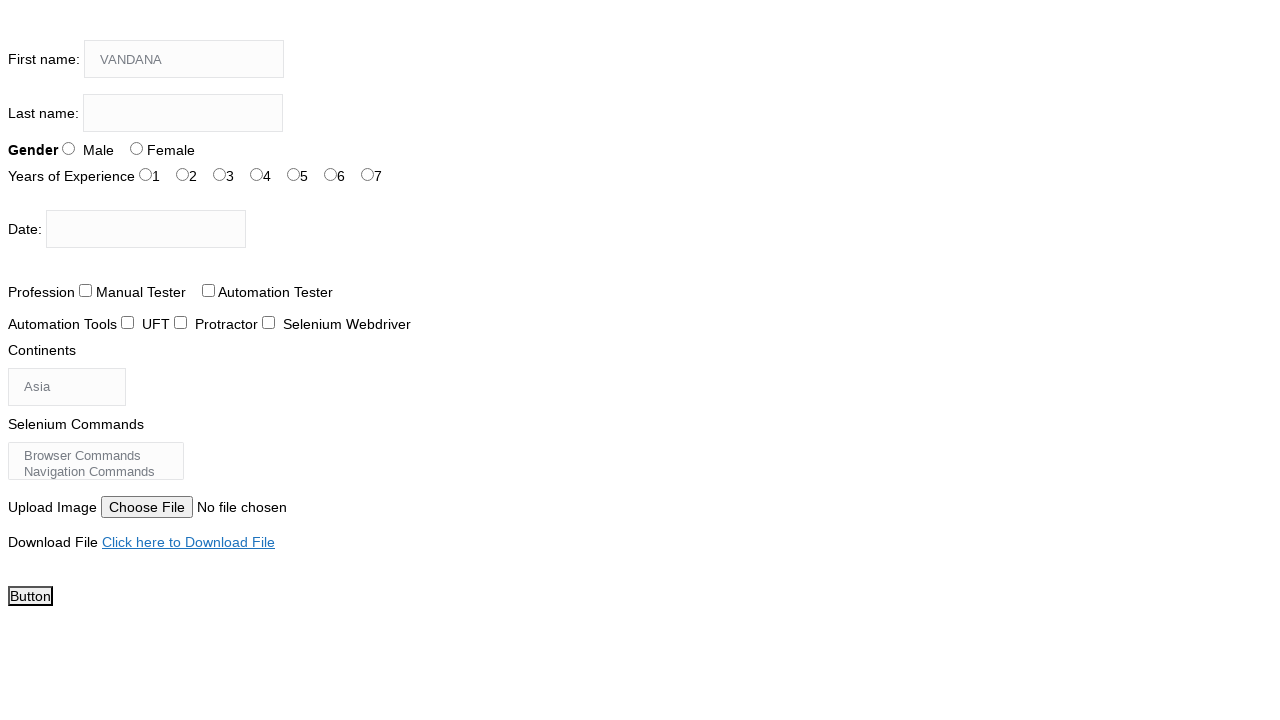

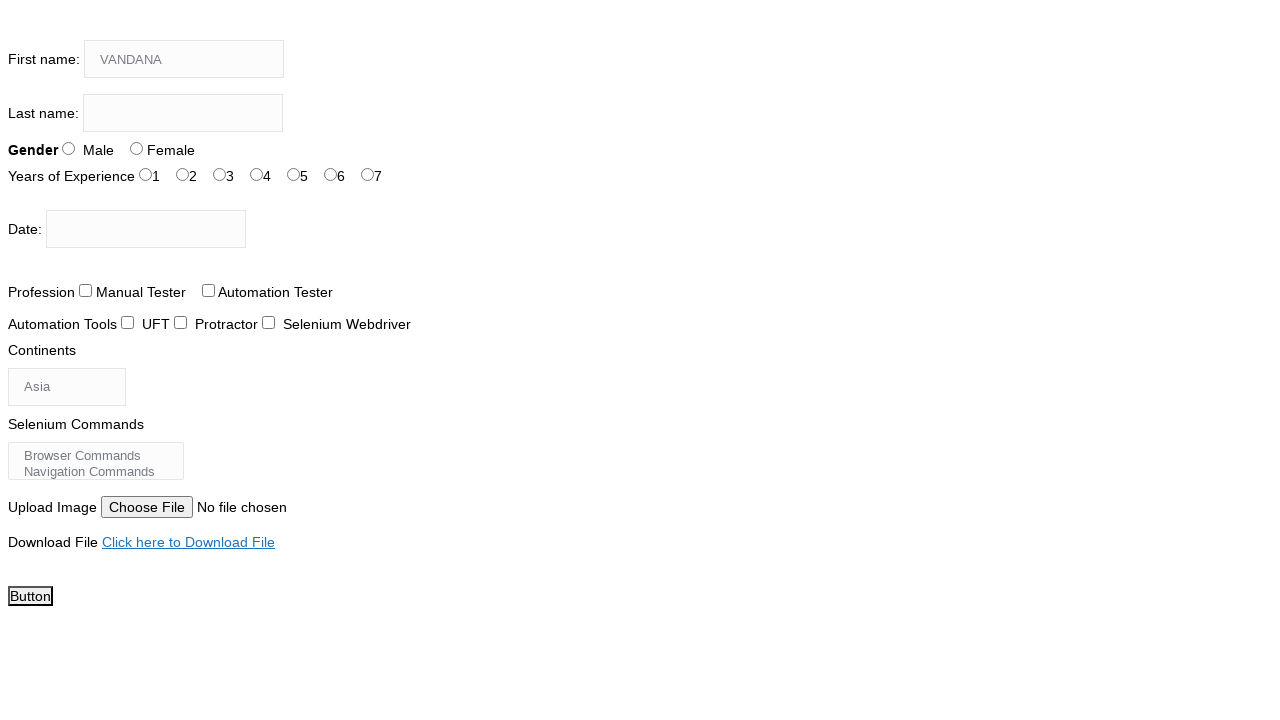